Tests dropdown selection functionality by navigating to the dropdown page, selecting options by value and by visible text, and verifying the selections

Starting URL: https://the-internet.herokuapp.com/

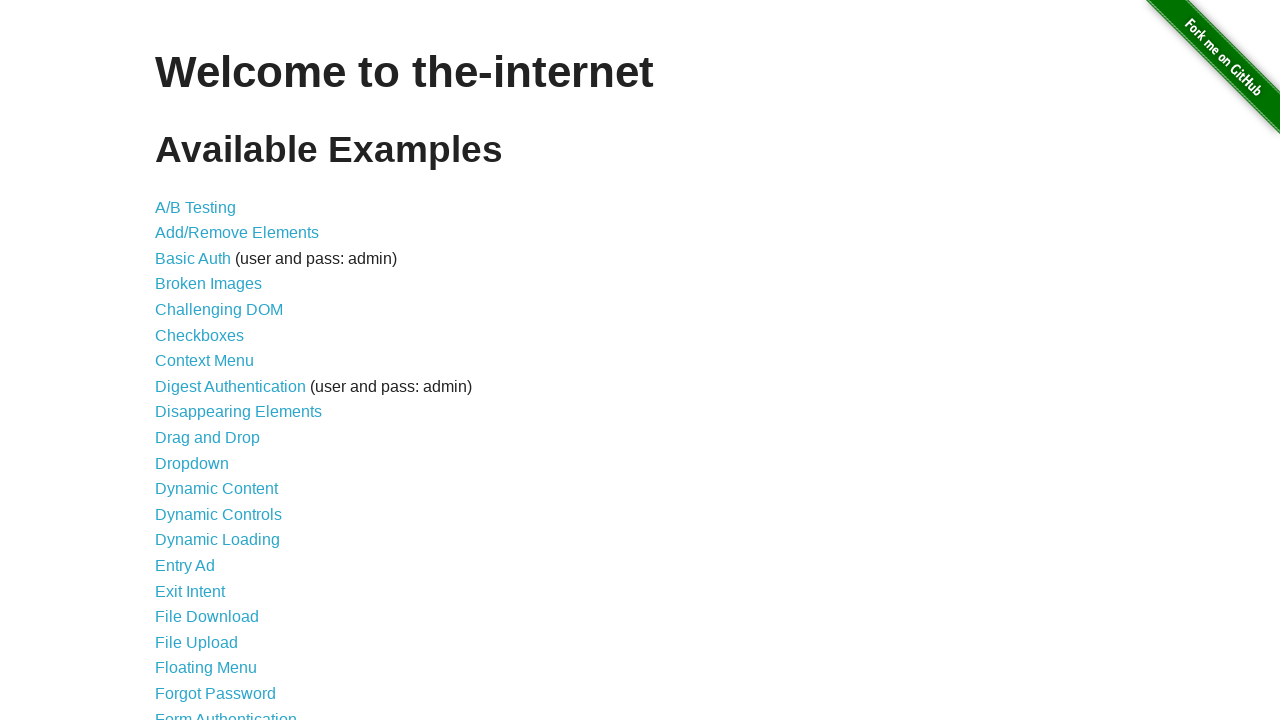

Clicked on Dropdown link to navigate to dropdown page at (192, 463) on xpath=//a[text()='Dropdown']
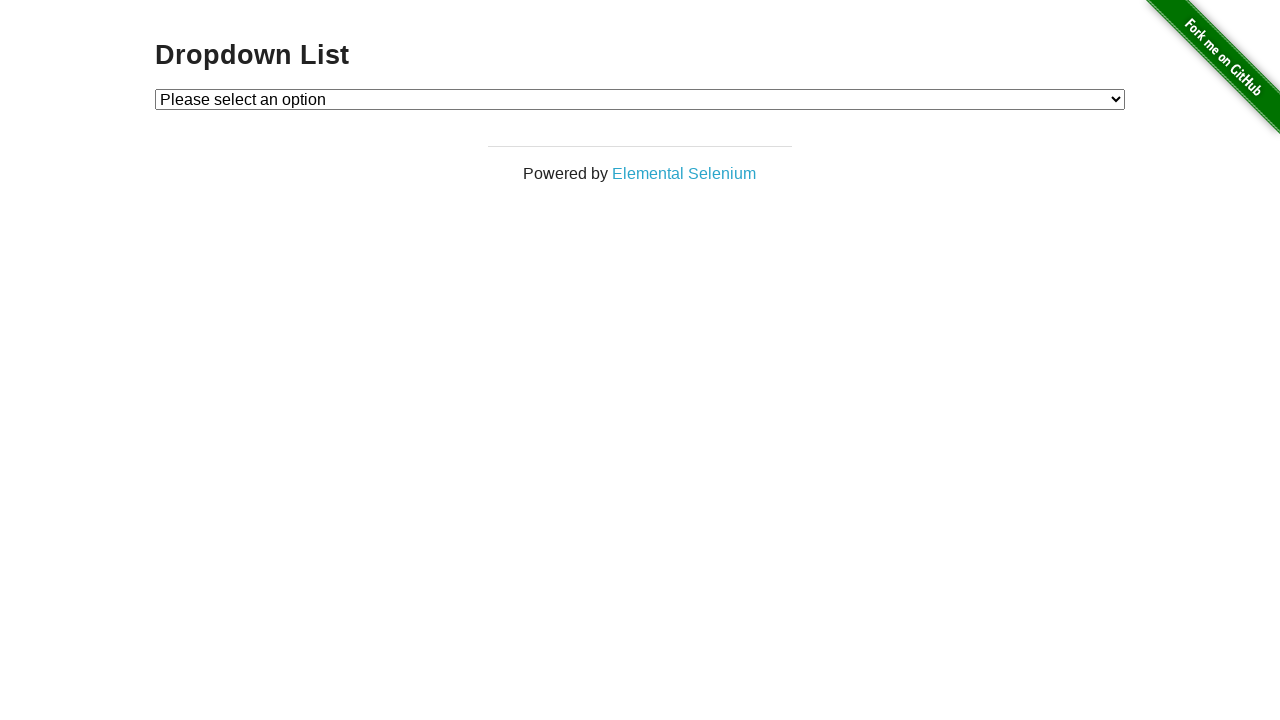

Dropdown element is now visible
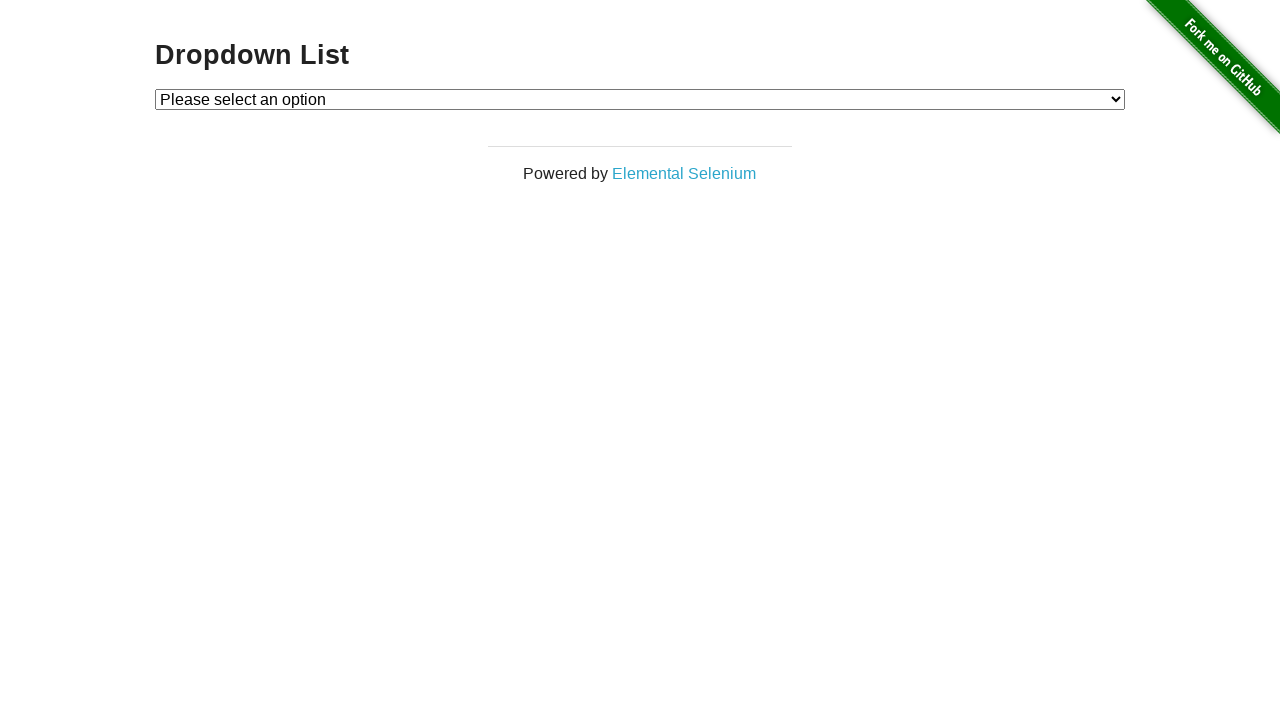

Selected dropdown option by value '1' on #dropdown
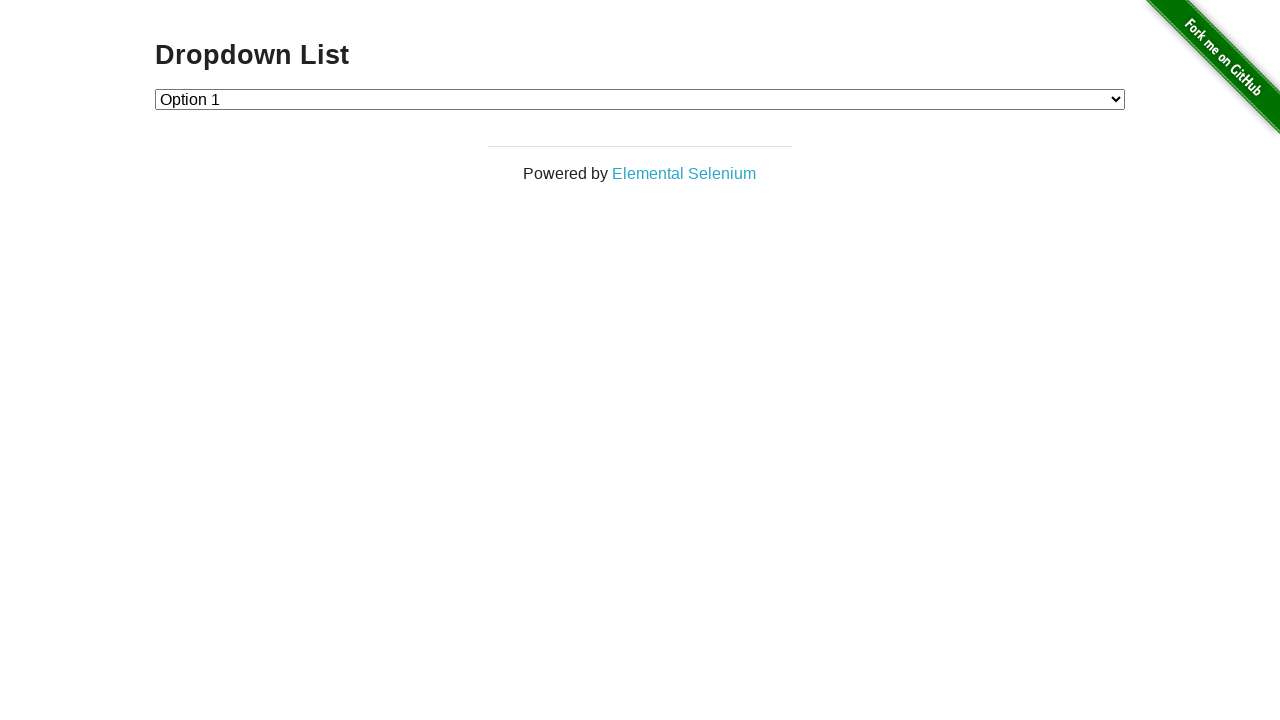

Verified that option with value '1' is selected
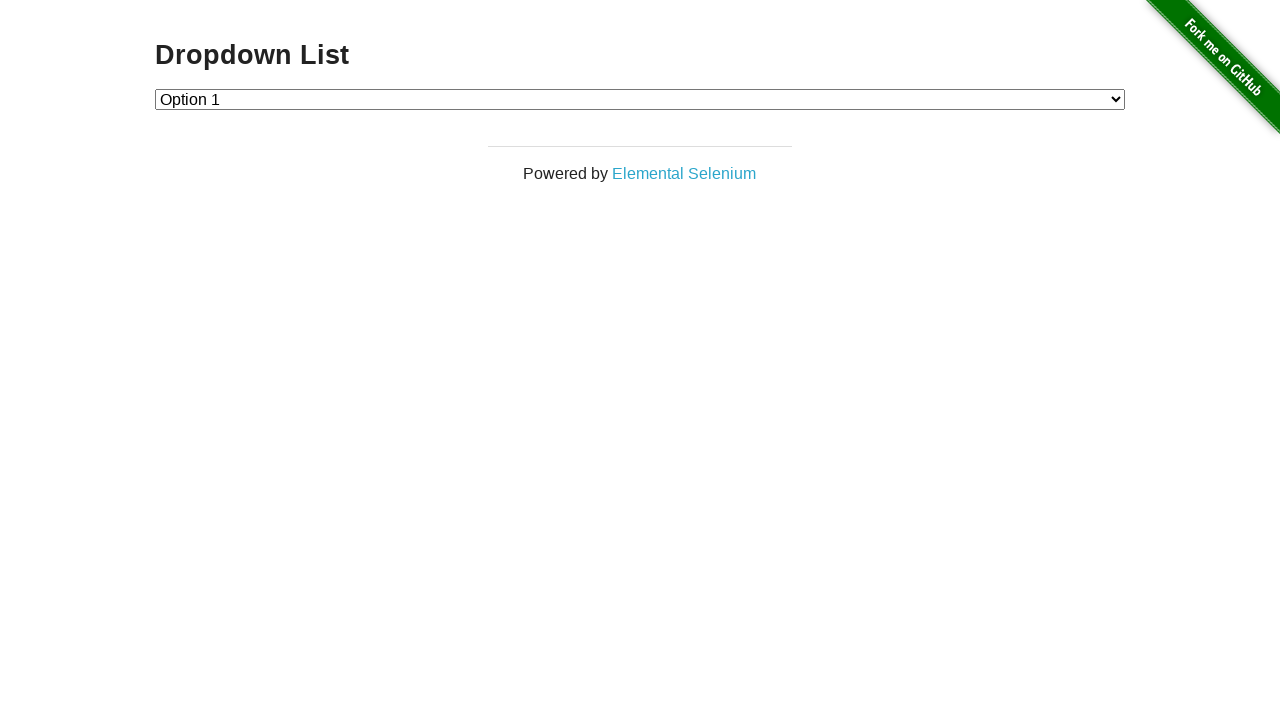

Selected dropdown option by visible text 'Option 2' on #dropdown
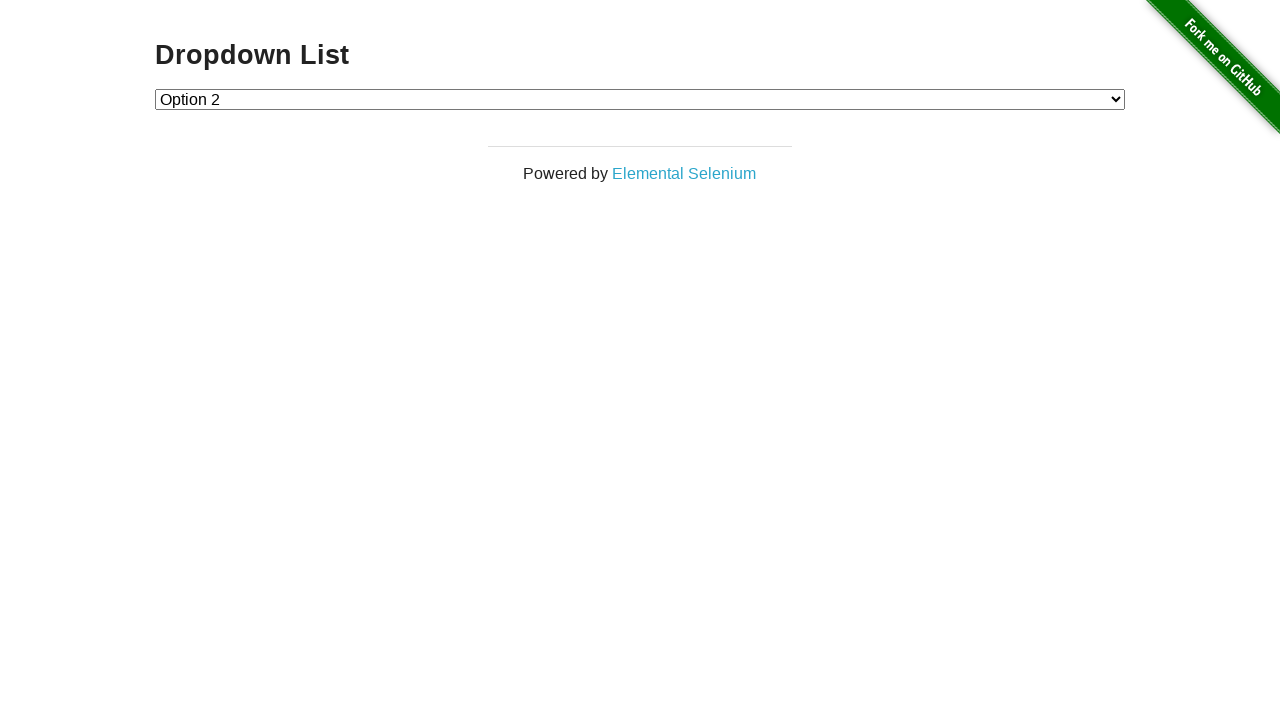

Verified that option with value '2' is selected
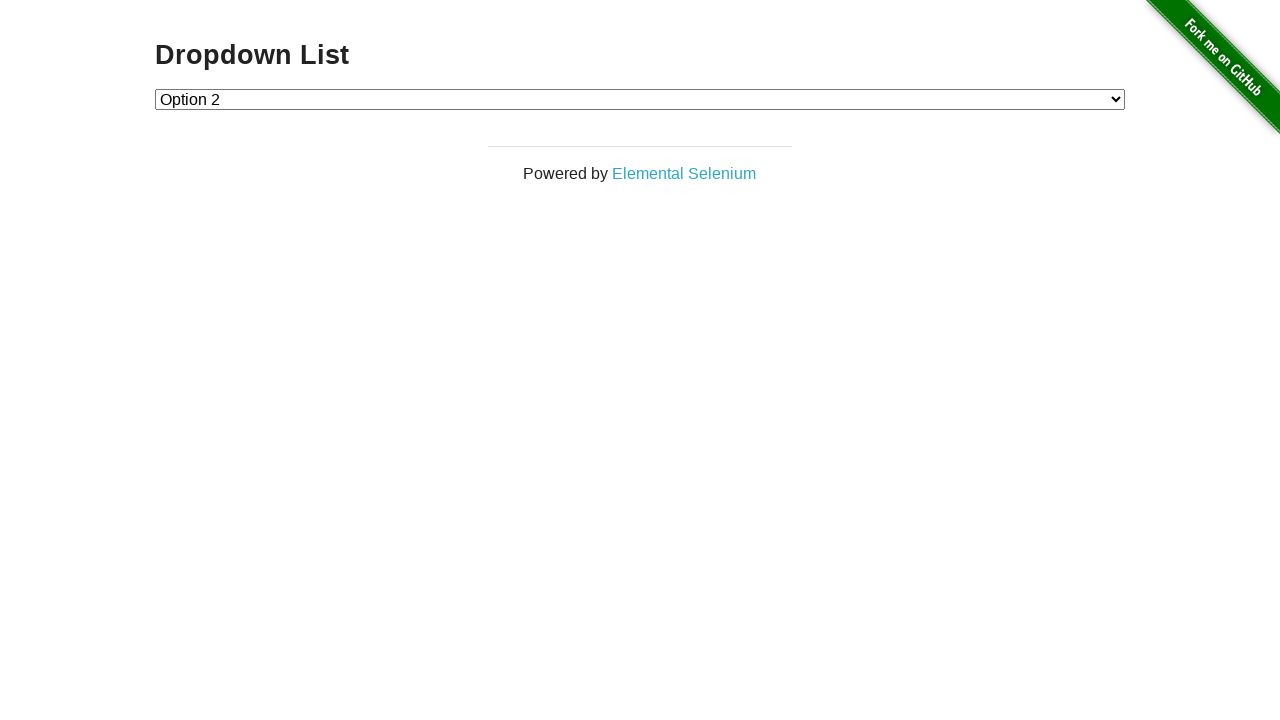

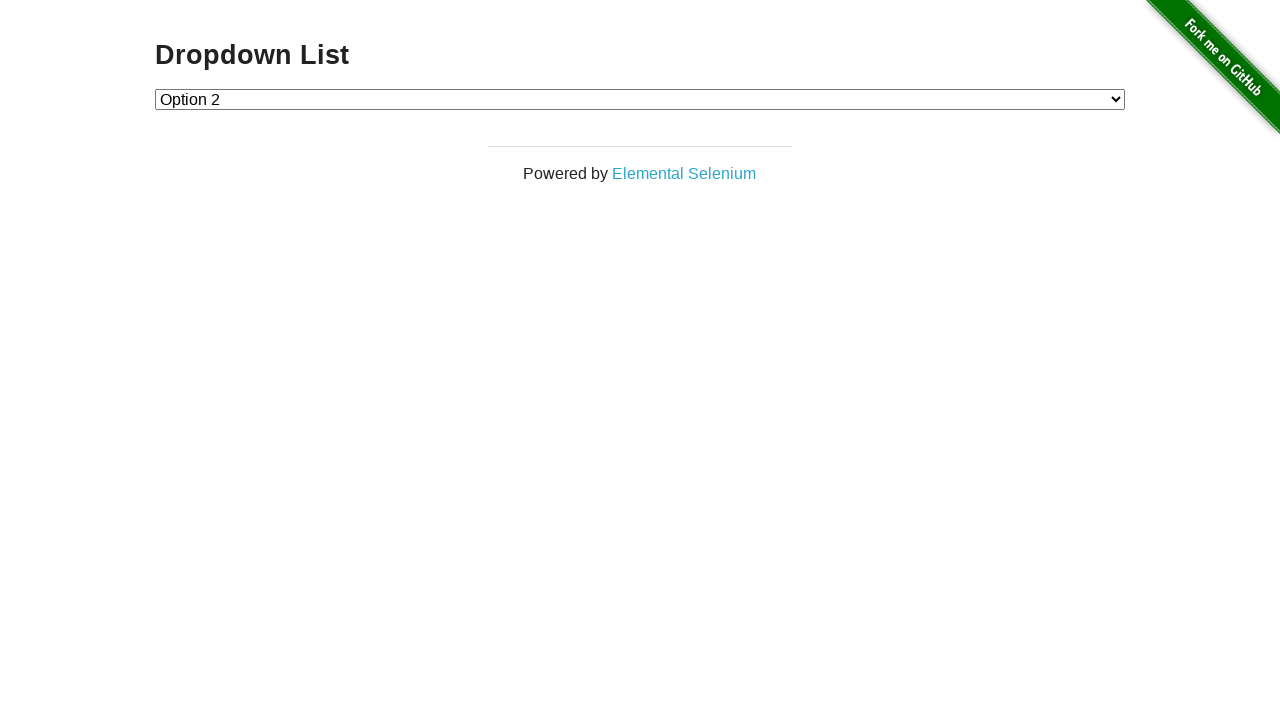